Tests that the currently applied filter is highlighted by clicking through filter links

Starting URL: https://demo.playwright.dev/todomvc

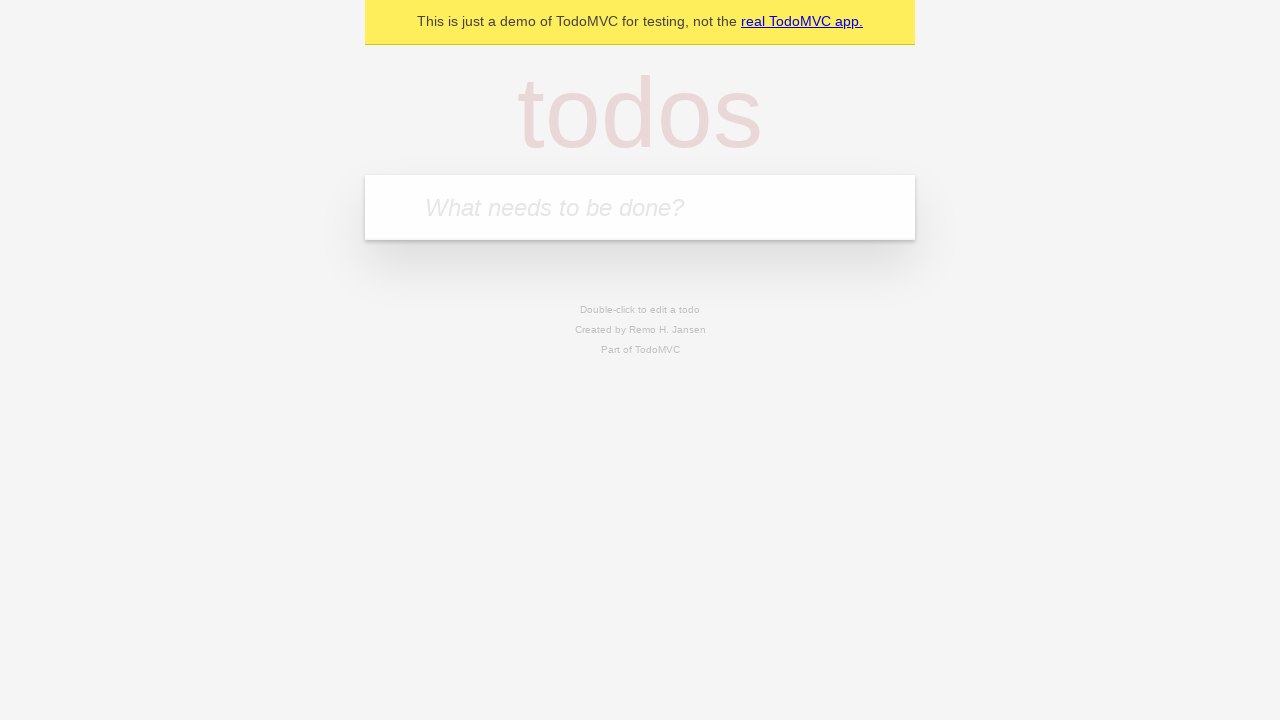

Filled input with 'buy some cheese' on internal:attr=[placeholder="What needs to be done?"i]
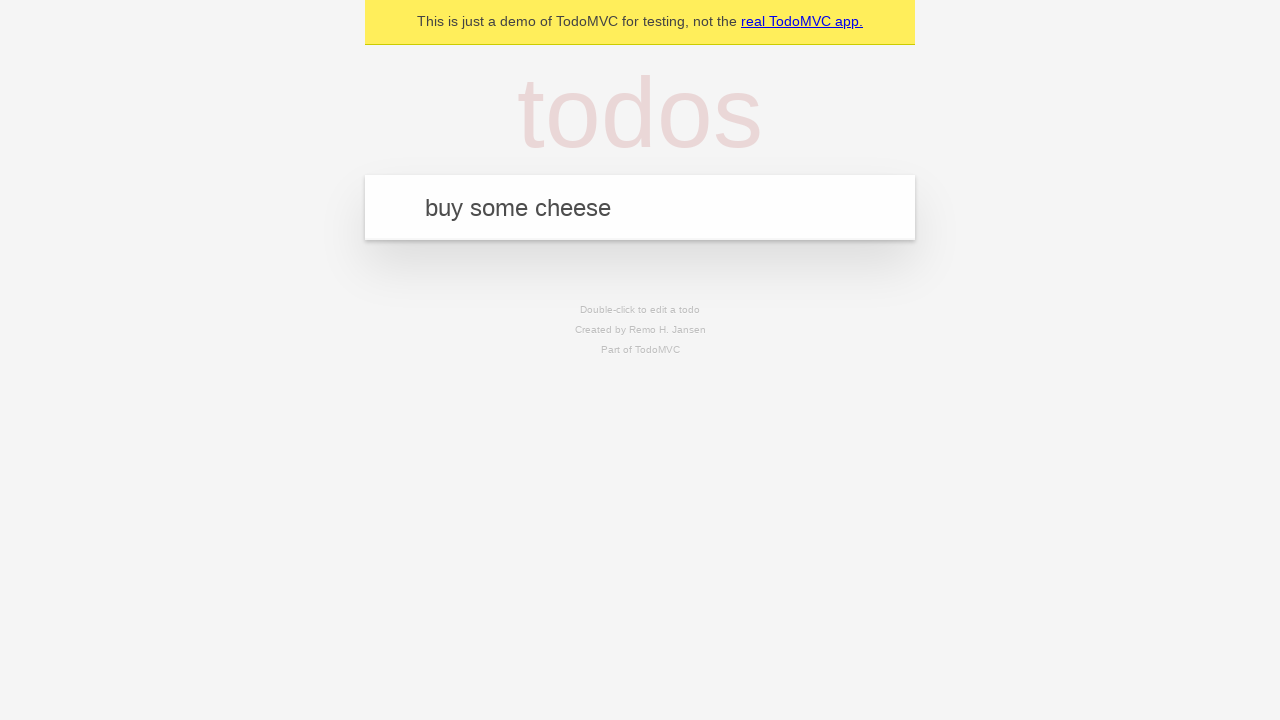

Pressed Enter to add first todo on internal:attr=[placeholder="What needs to be done?"i]
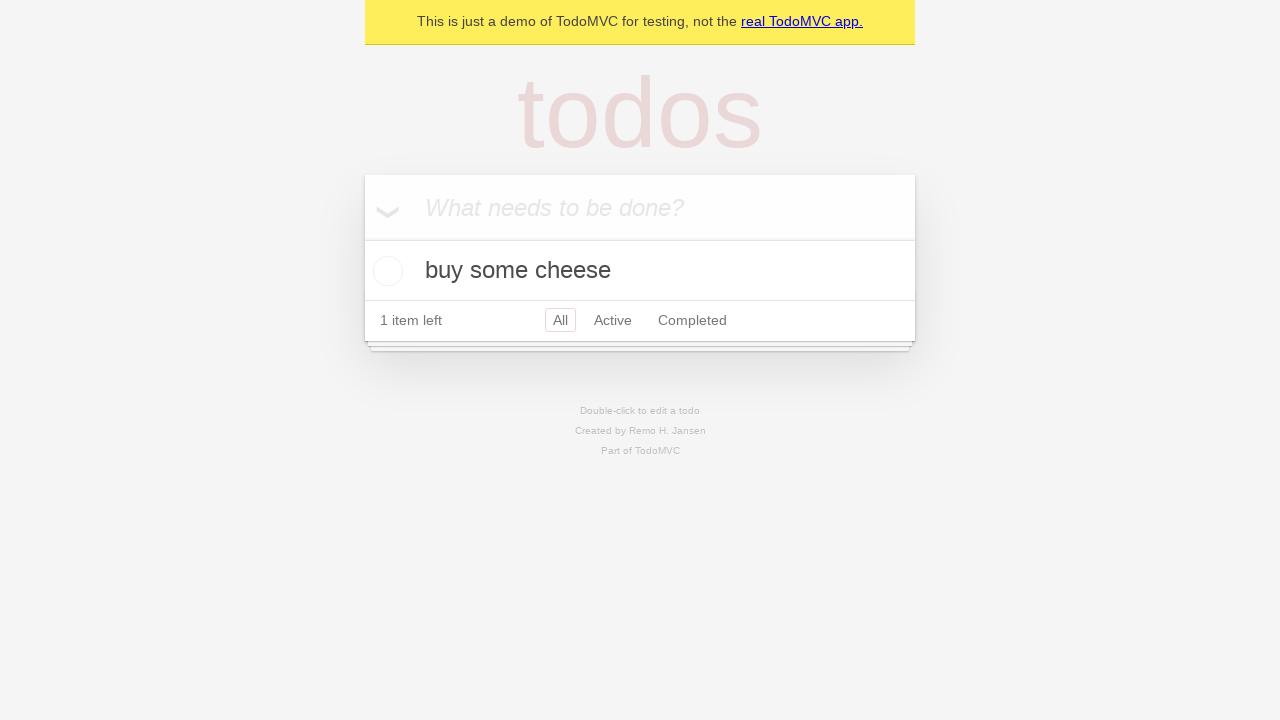

Filled input with 'feed the cat' on internal:attr=[placeholder="What needs to be done?"i]
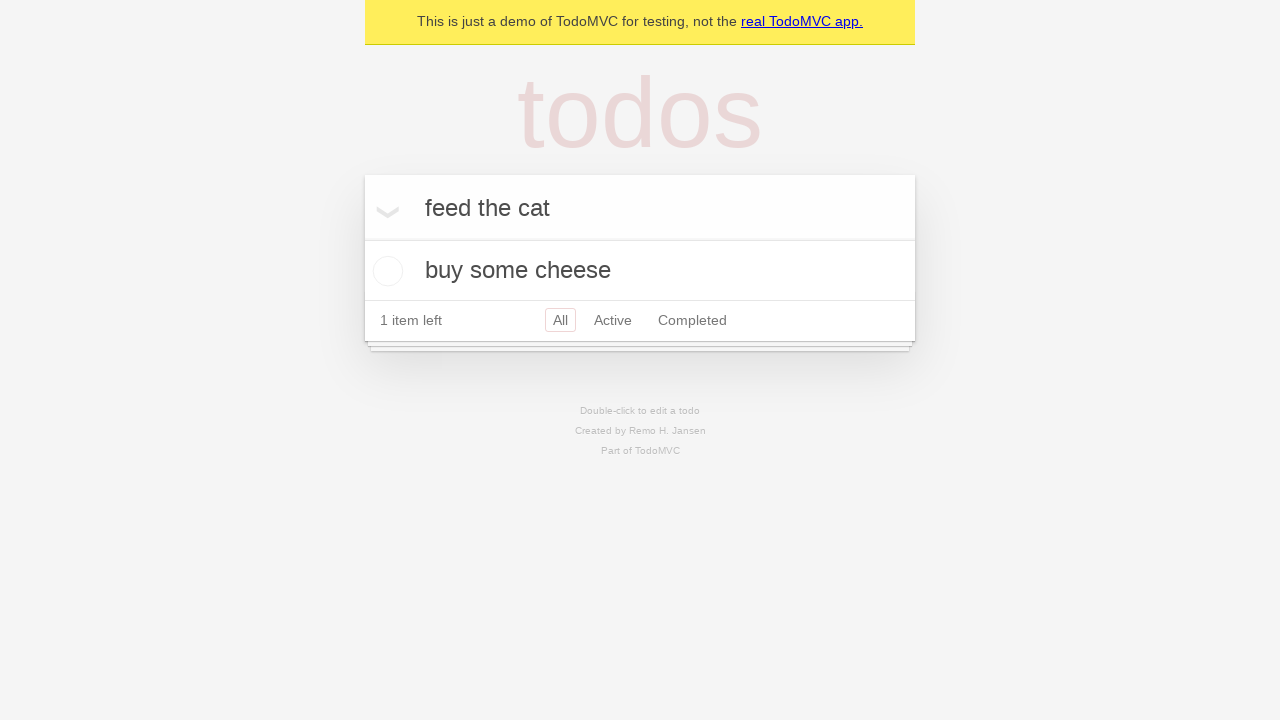

Pressed Enter to add second todo on internal:attr=[placeholder="What needs to be done?"i]
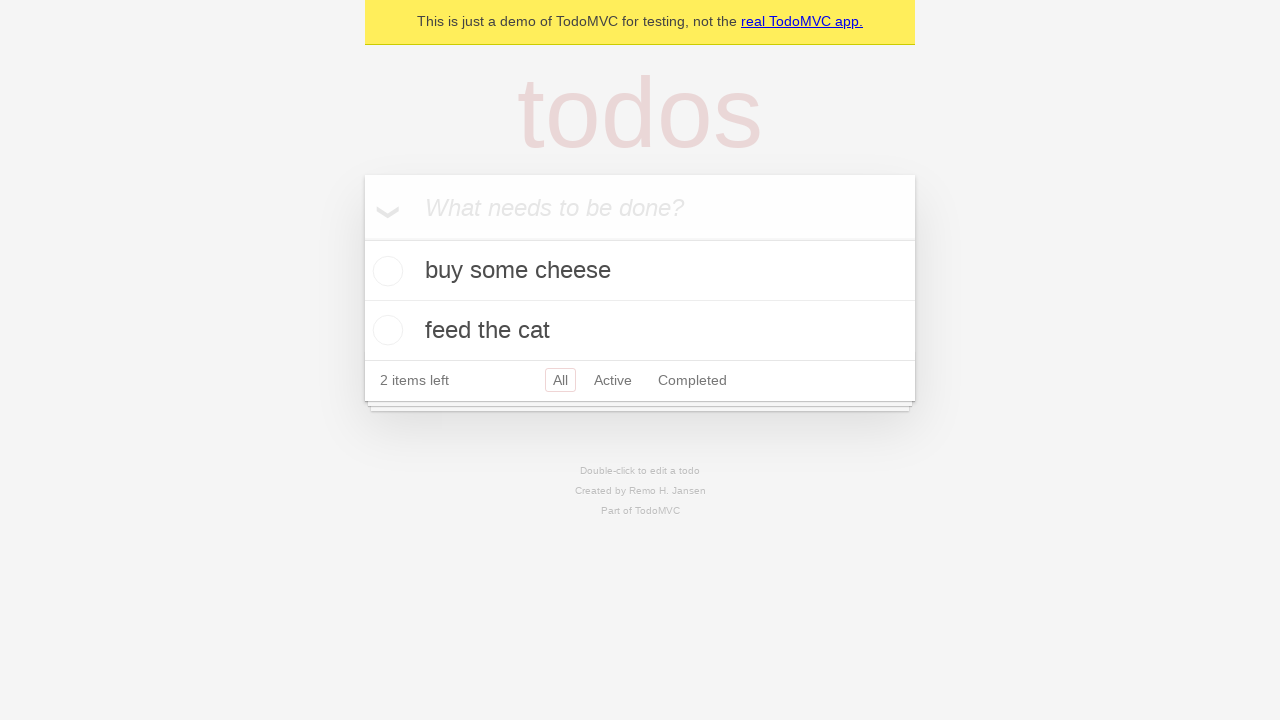

Filled input with 'book a doctors appointment' on internal:attr=[placeholder="What needs to be done?"i]
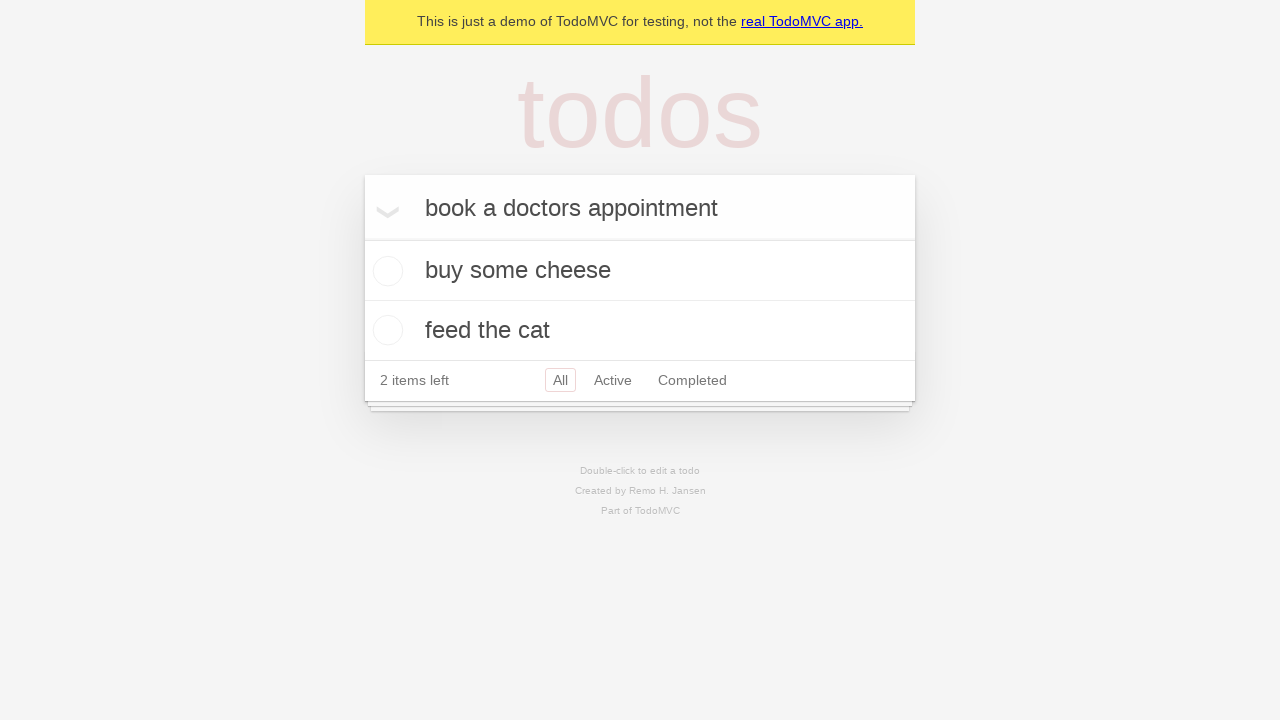

Pressed Enter to add third todo on internal:attr=[placeholder="What needs to be done?"i]
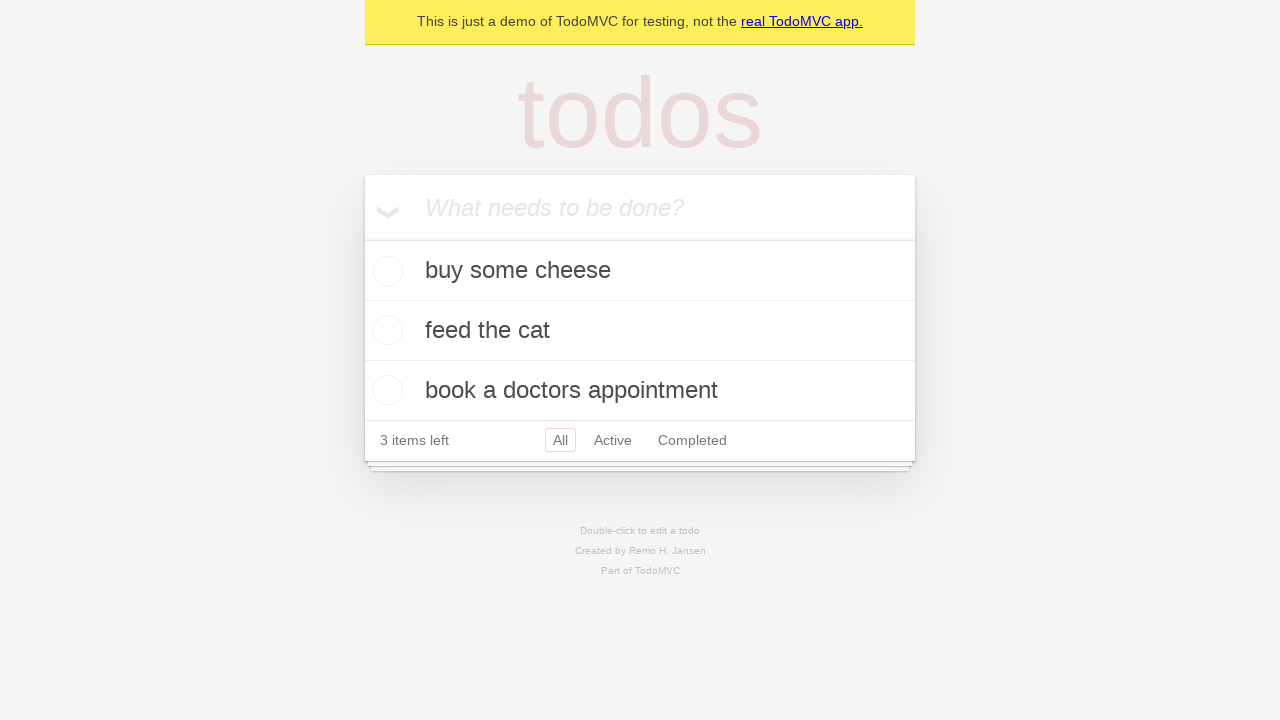

Clicked Active filter link at (613, 440) on internal:role=link[name="Active"i]
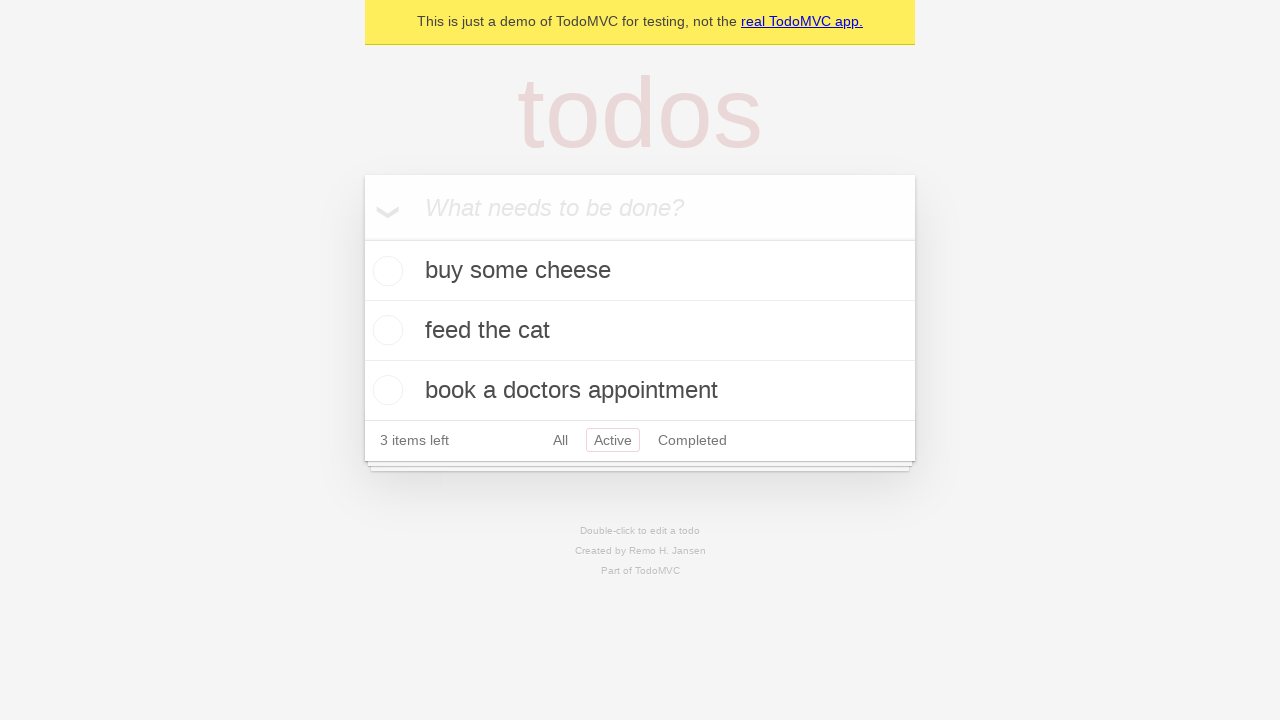

Clicked Completed filter link at (692, 440) on internal:role=link[name="Completed"i]
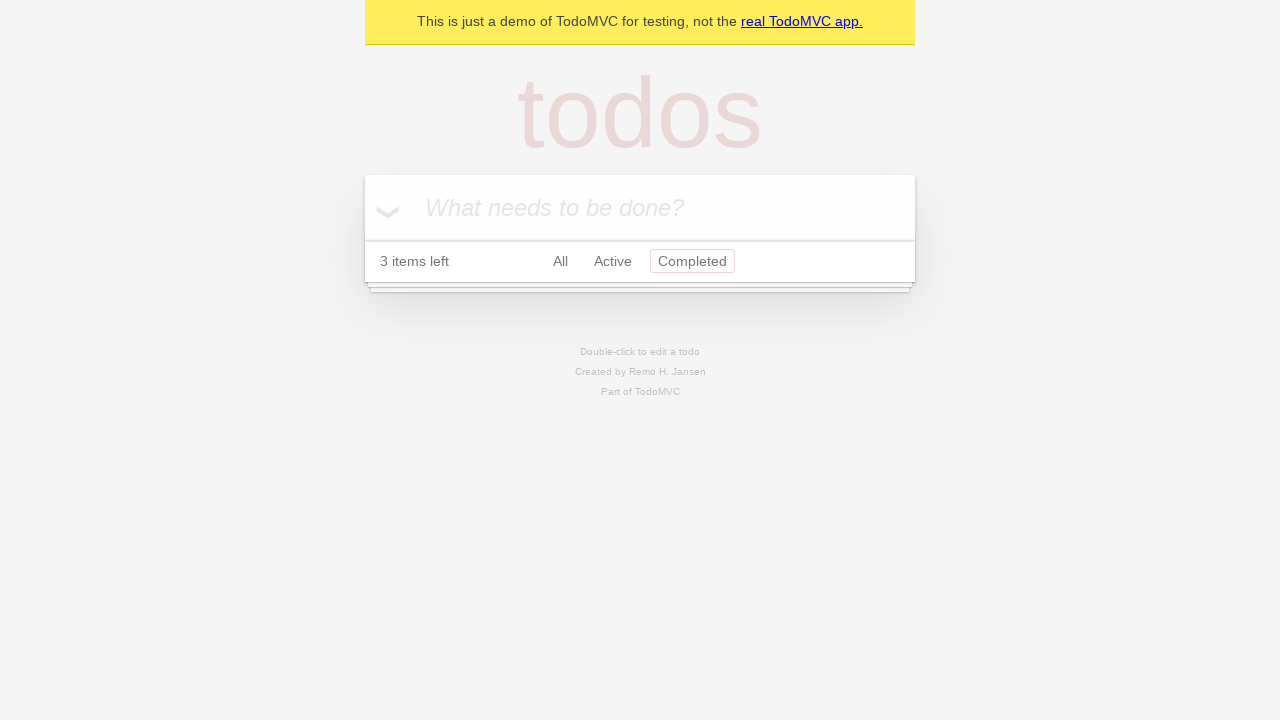

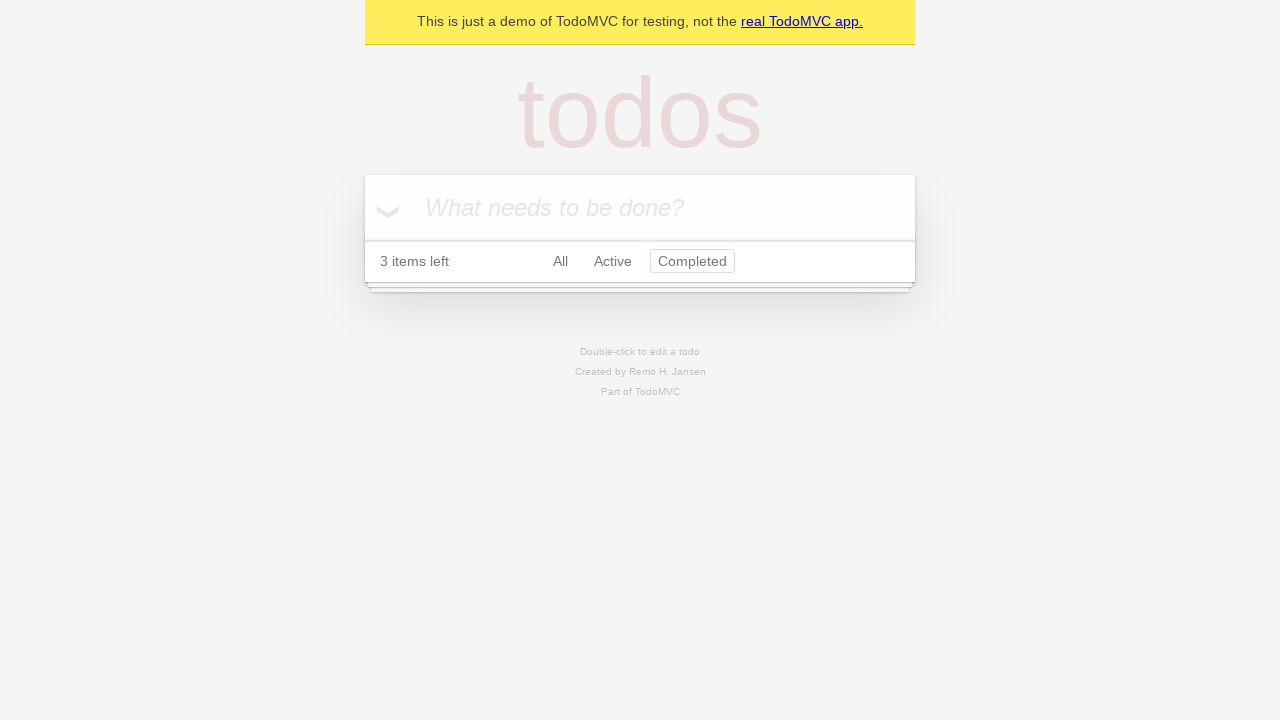